Tests a complete form submission flow on the Formy project site by filling in personal information fields (first name, last name, job title, education level, gender, experience, and date) and clicking the submit button.

Starting URL: https://formy-project.herokuapp.com/form

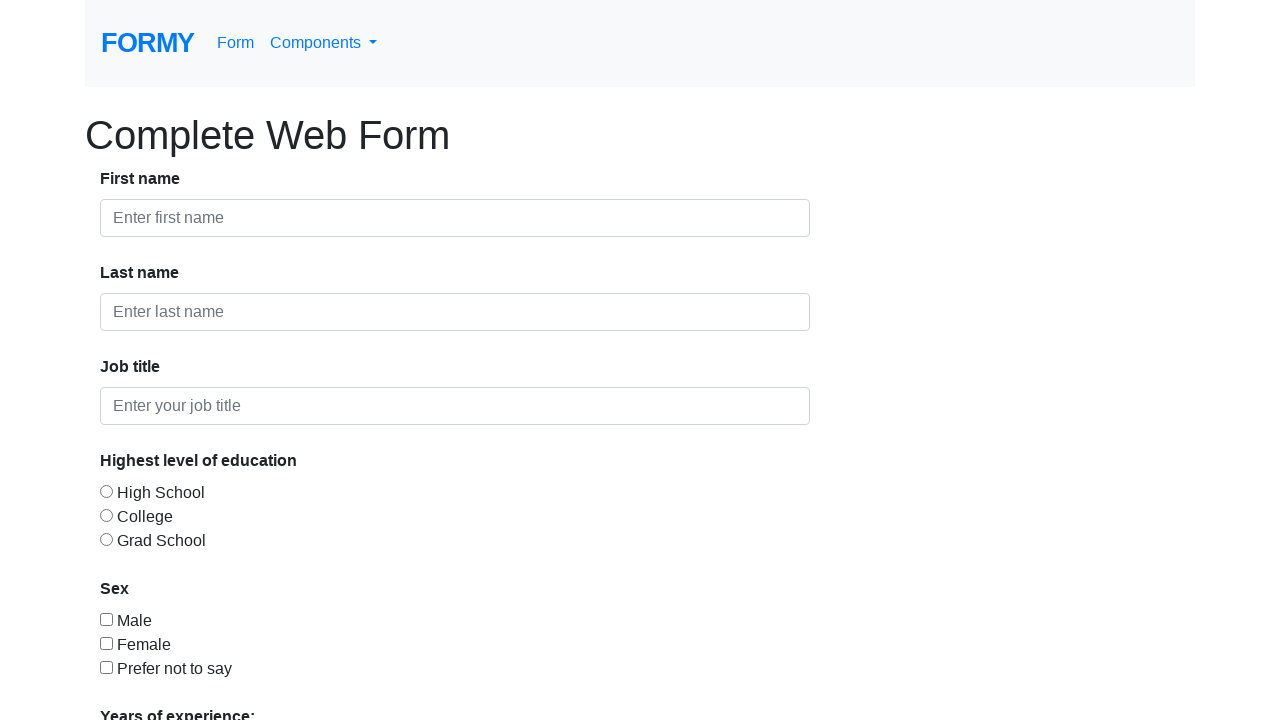

Filled first name field with 'Anne' on #first-name
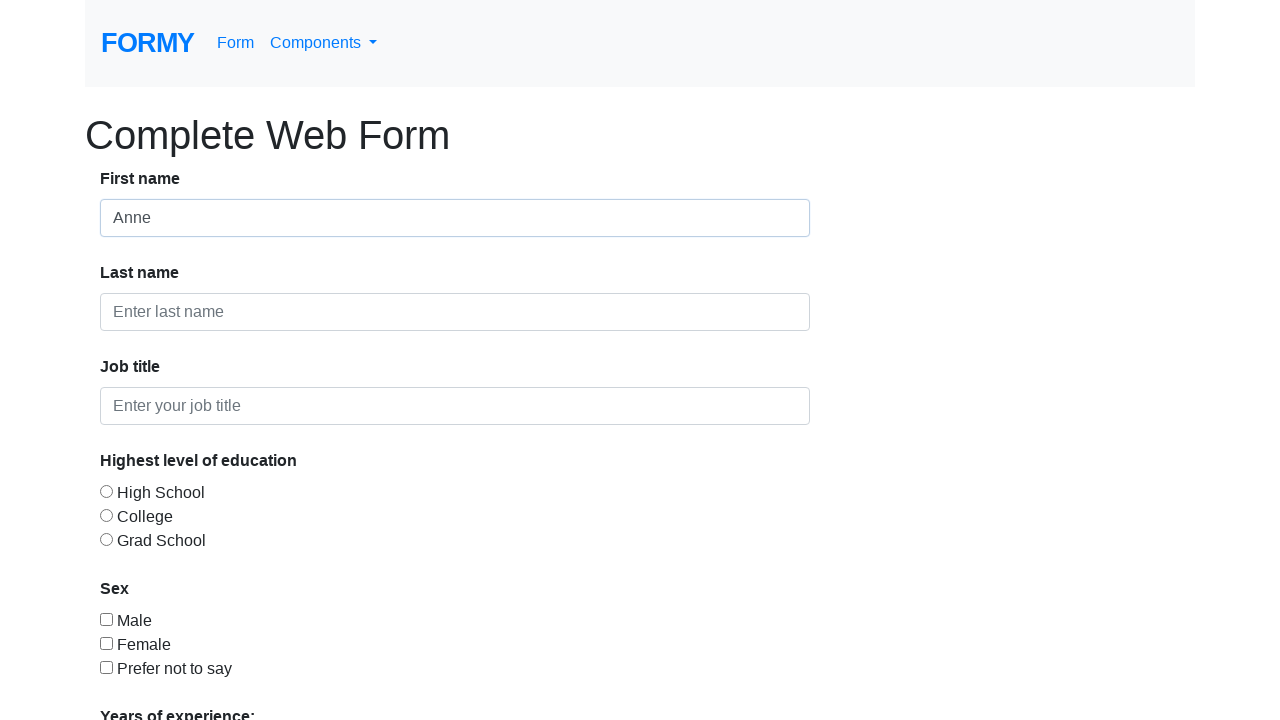

Filled last name field with 'Fadia' on #last-name
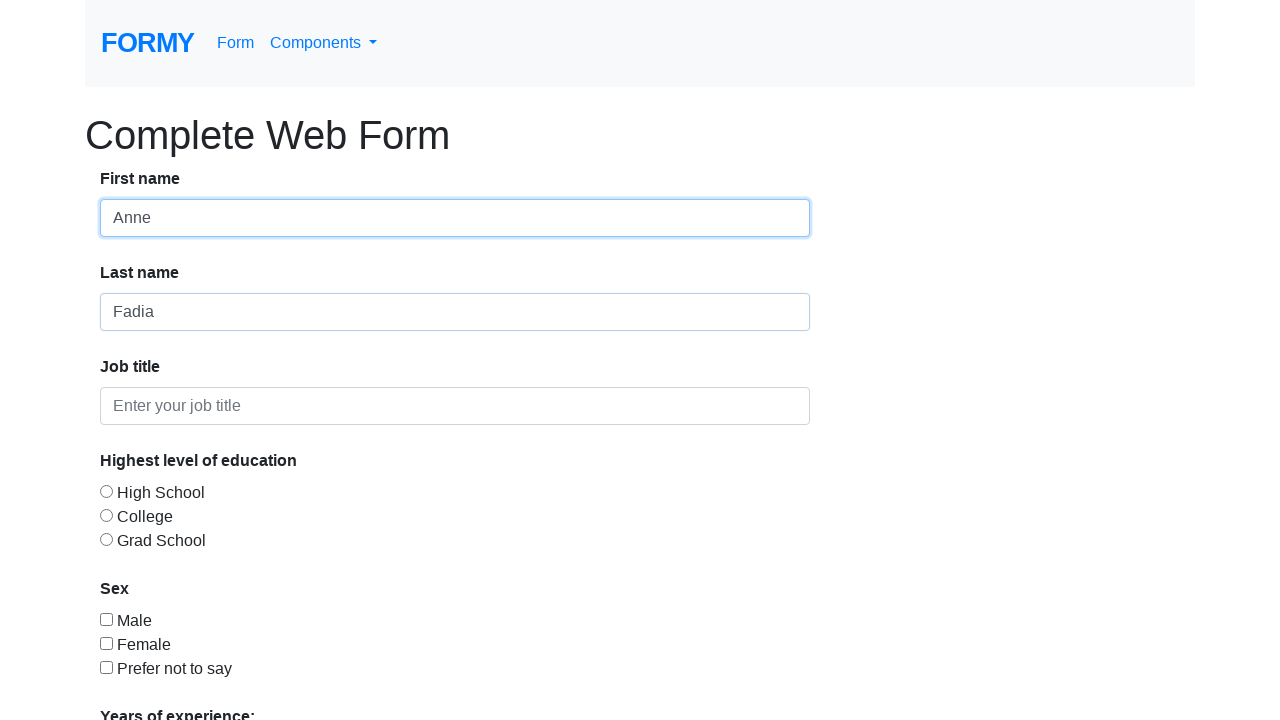

Filled job title field with 'Programmer' on #job-title
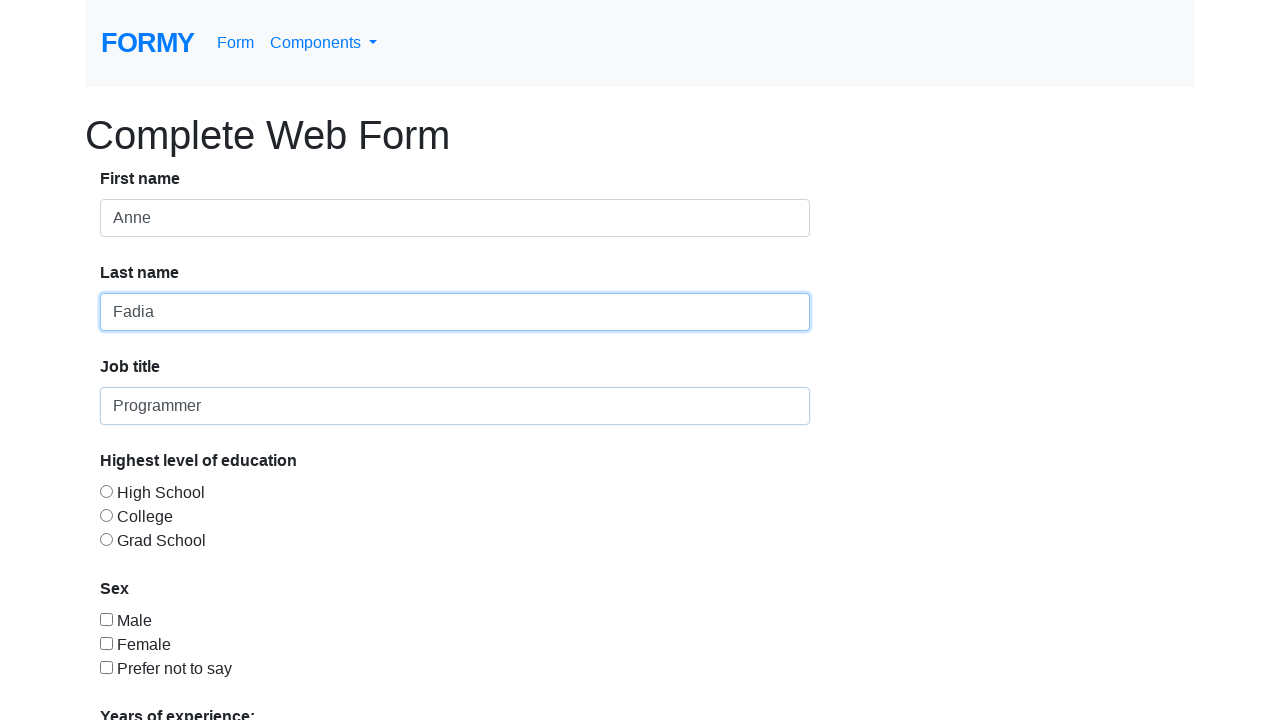

Selected College education level at (106, 491) on #radio-button-1
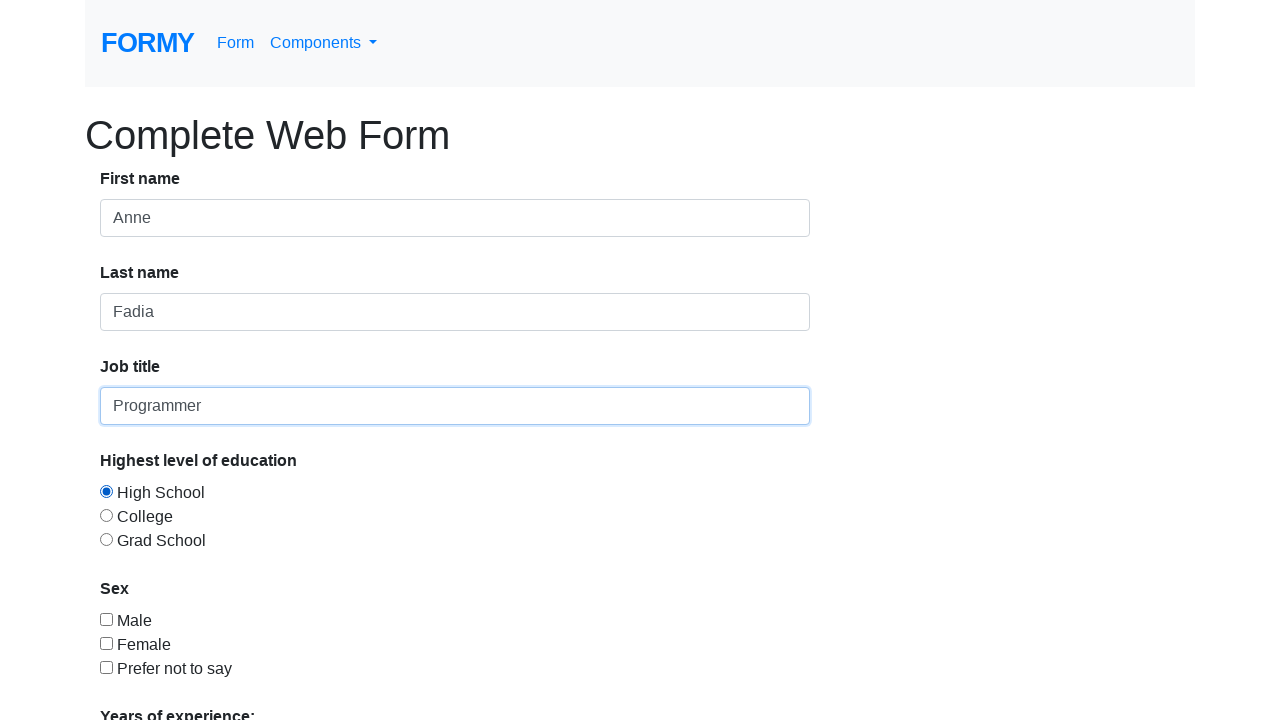

Selected Female gender checkbox at (106, 619) on #checkbox-1
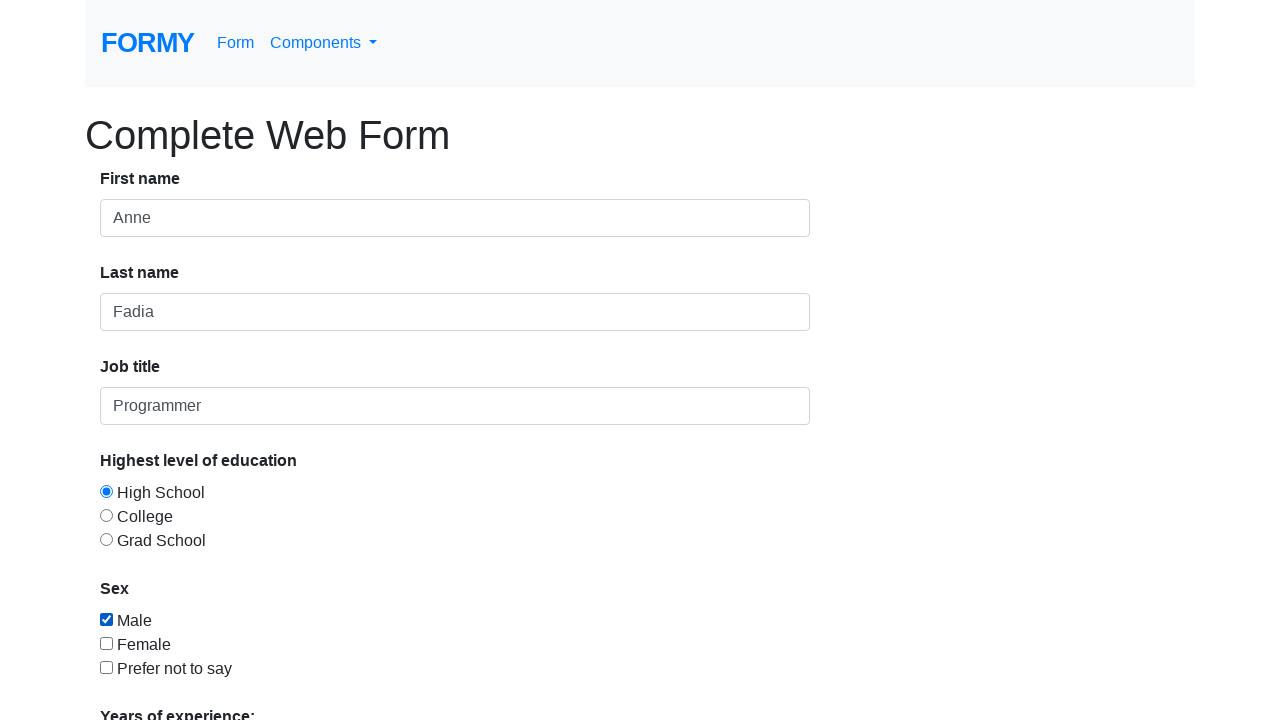

Selected '0-1' years of experience from dropdown on #select-menu
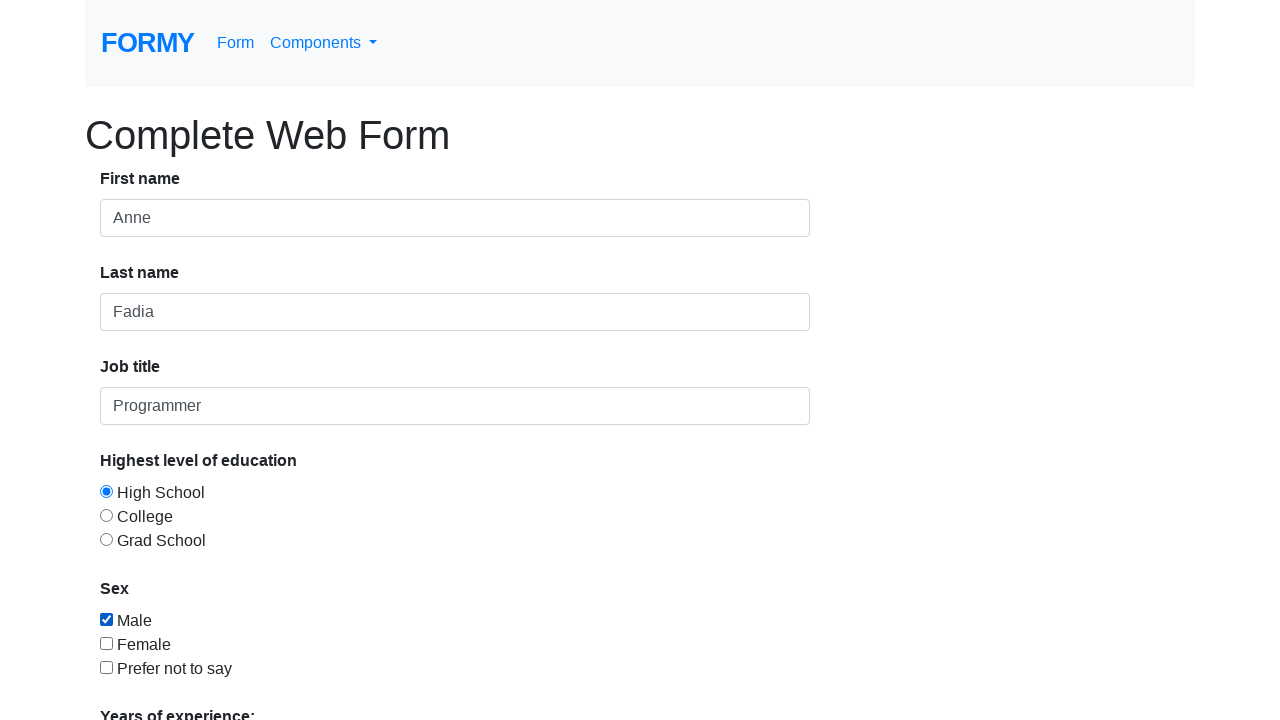

Filled date picker with '09/09/2023' on #datepicker
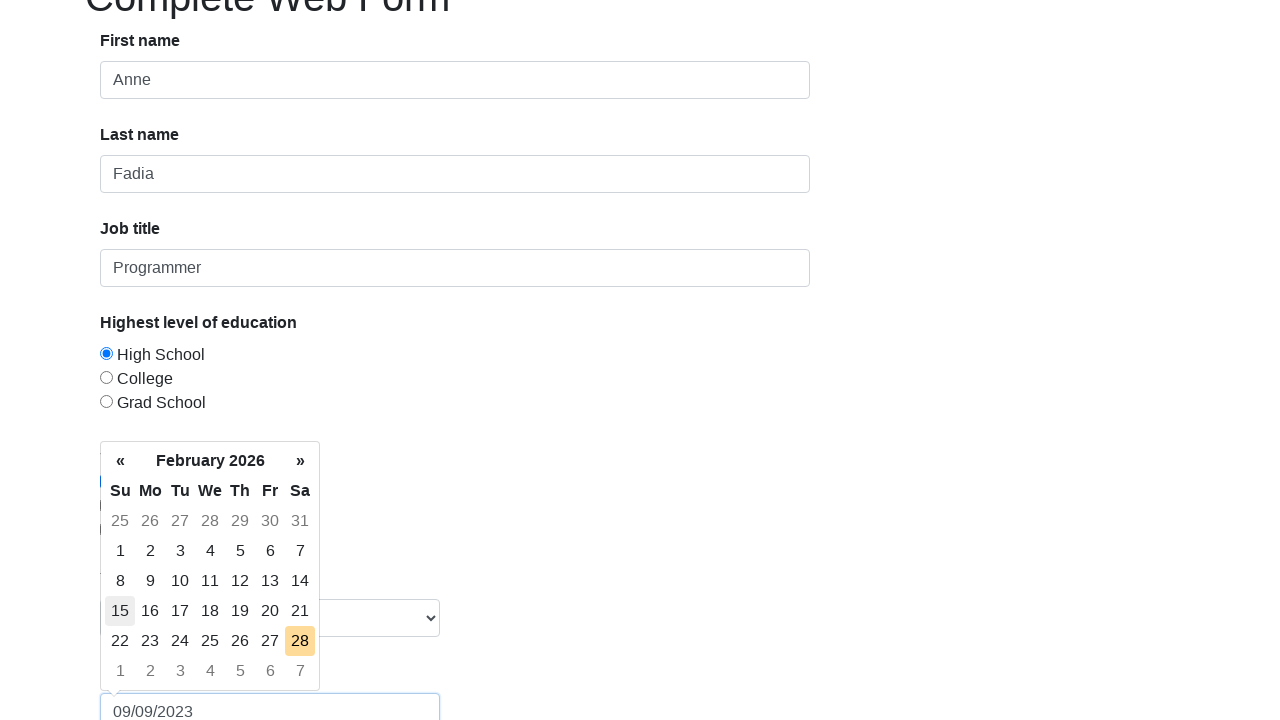

Clicked submit button at (148, 680) on a.btn.btn-lg.btn-primary
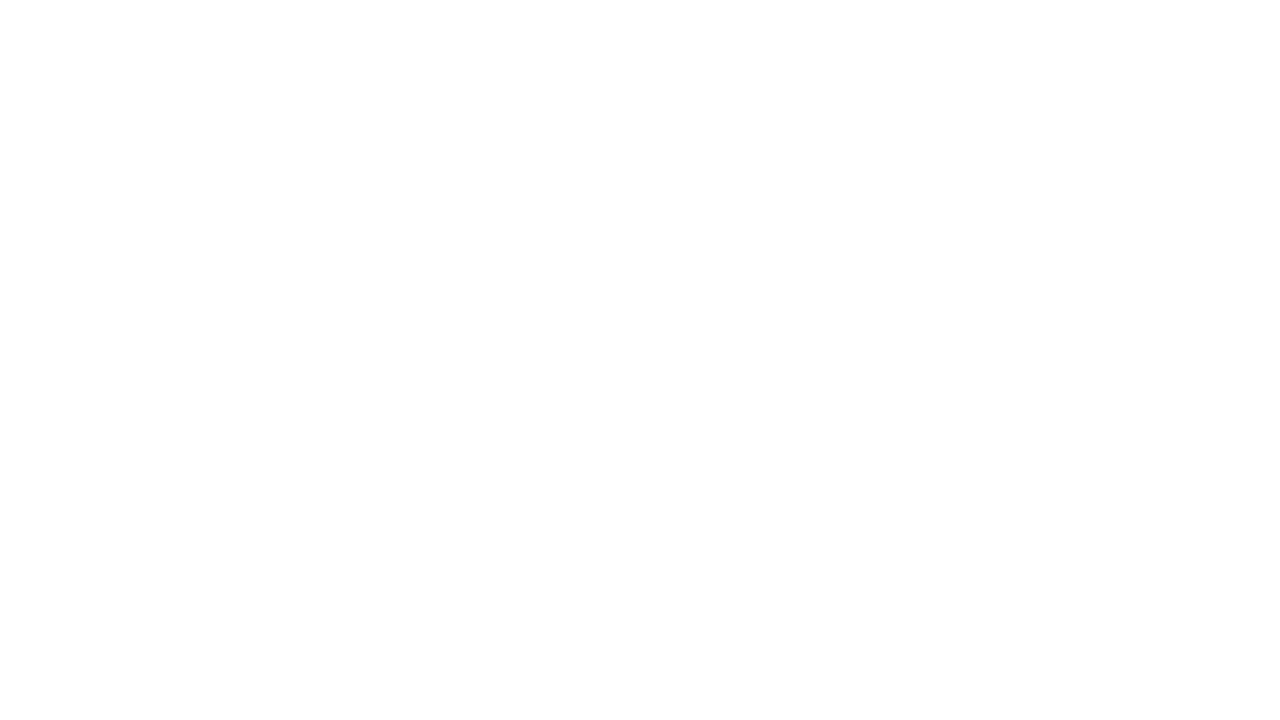

Form submission completed and network idle
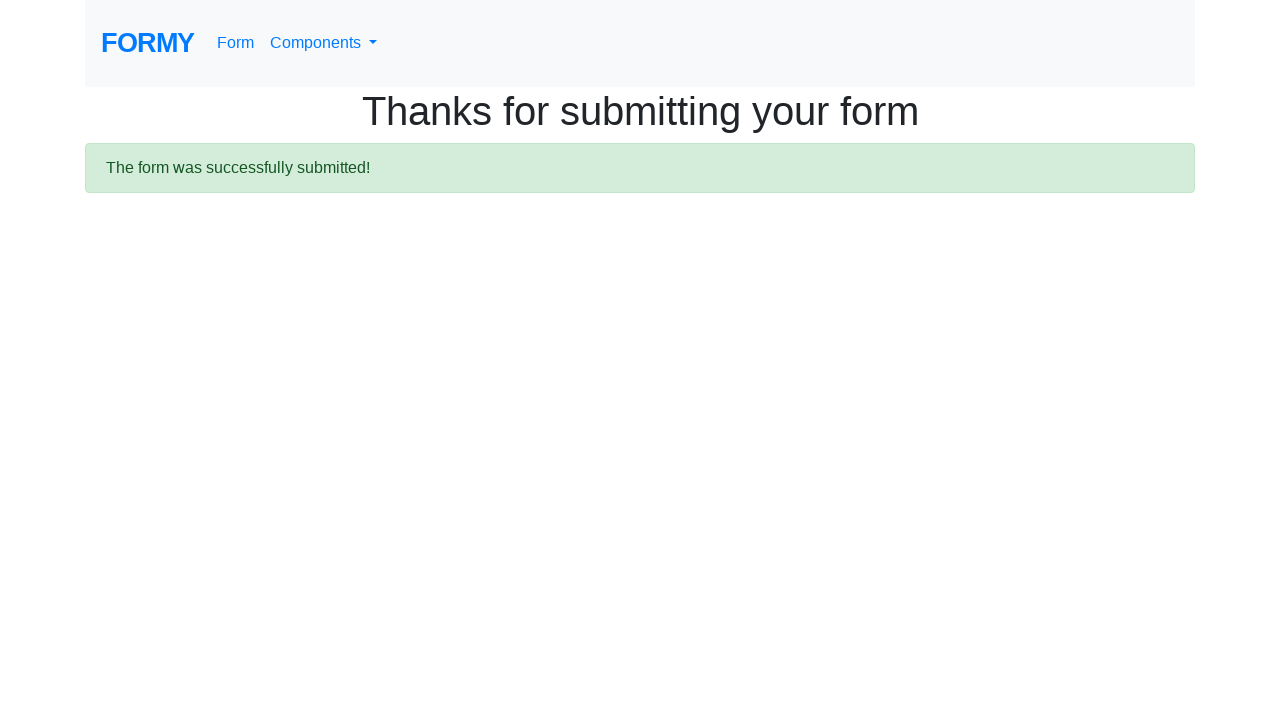

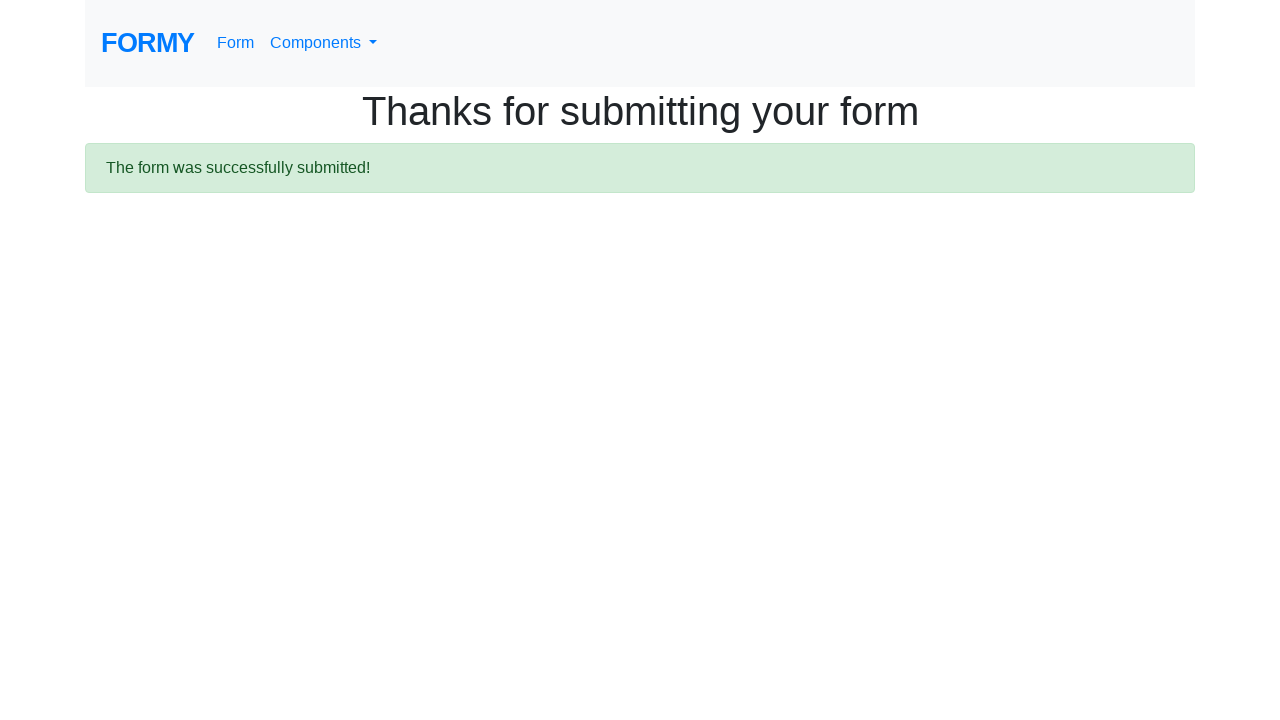